Performs a right-click (context click) on a button element to trigger a context menu

Starting URL: http://swisnl.github.io/jQuery-contextMenu/demo.html

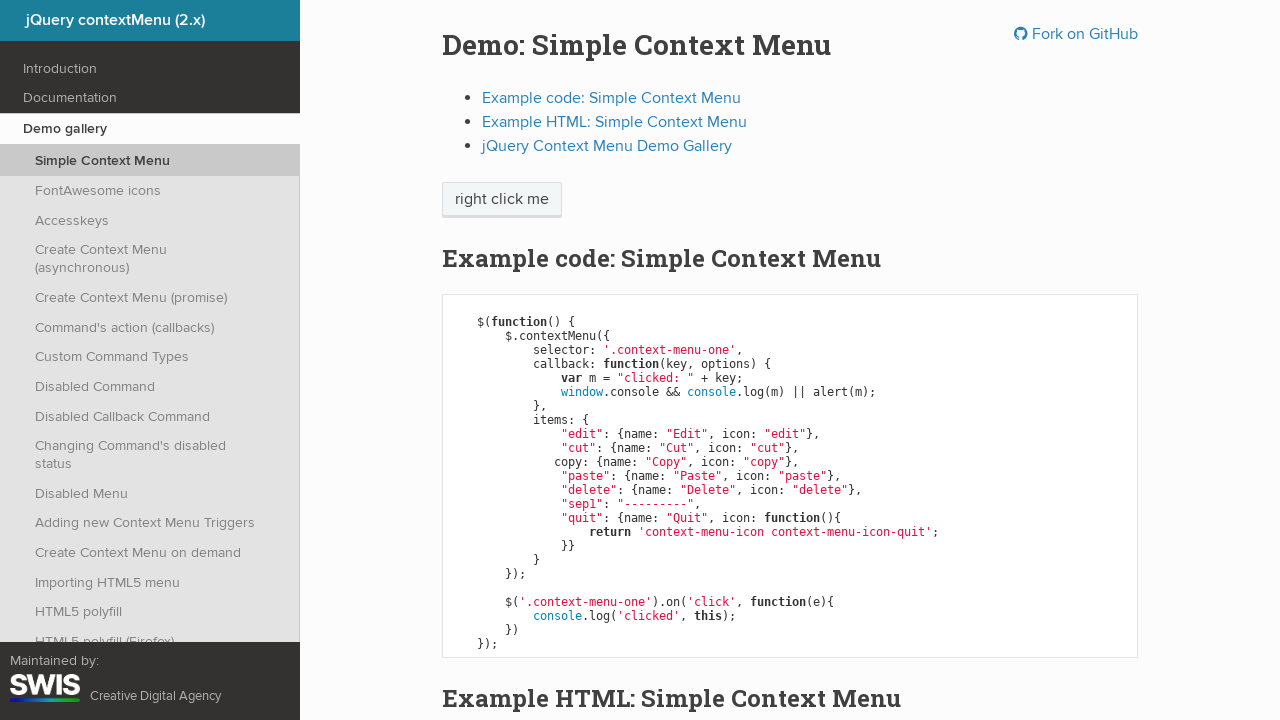

Located button element with context menu using XPath selector
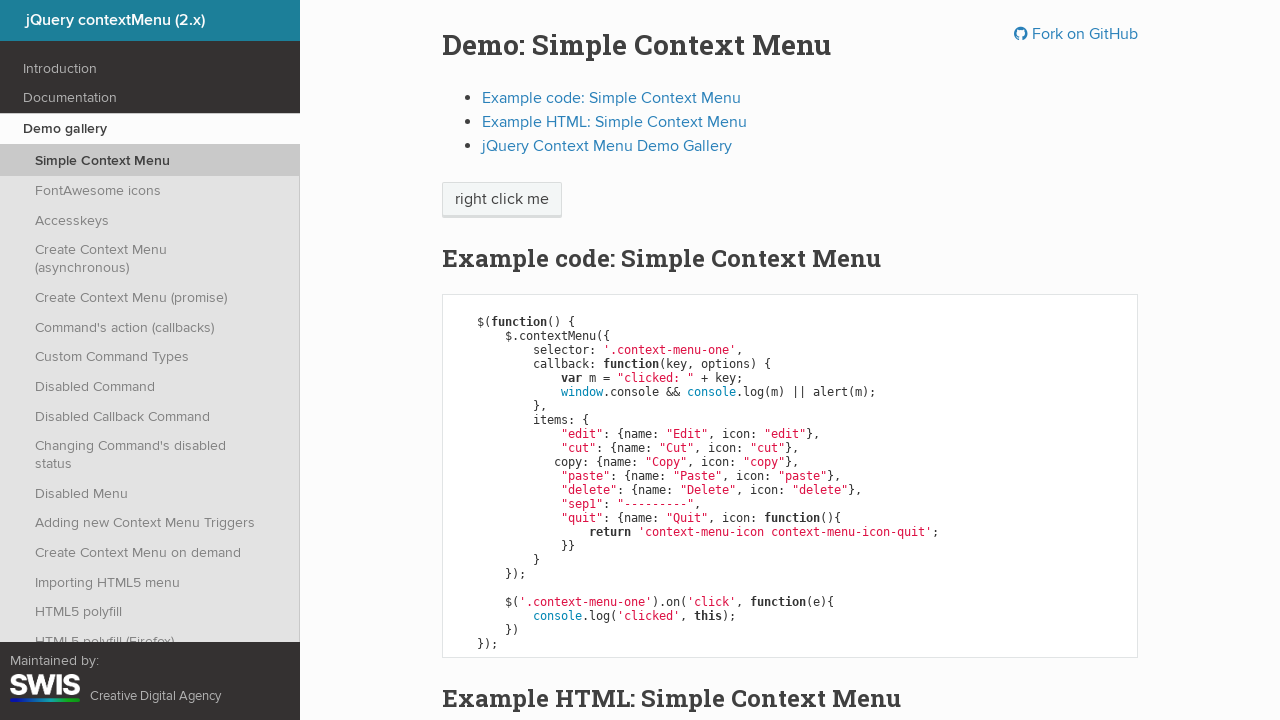

Performed right-click (context click) on button to trigger context menu at (502, 200) on xpath=//span[@class='context-menu-one btn btn-neutral']
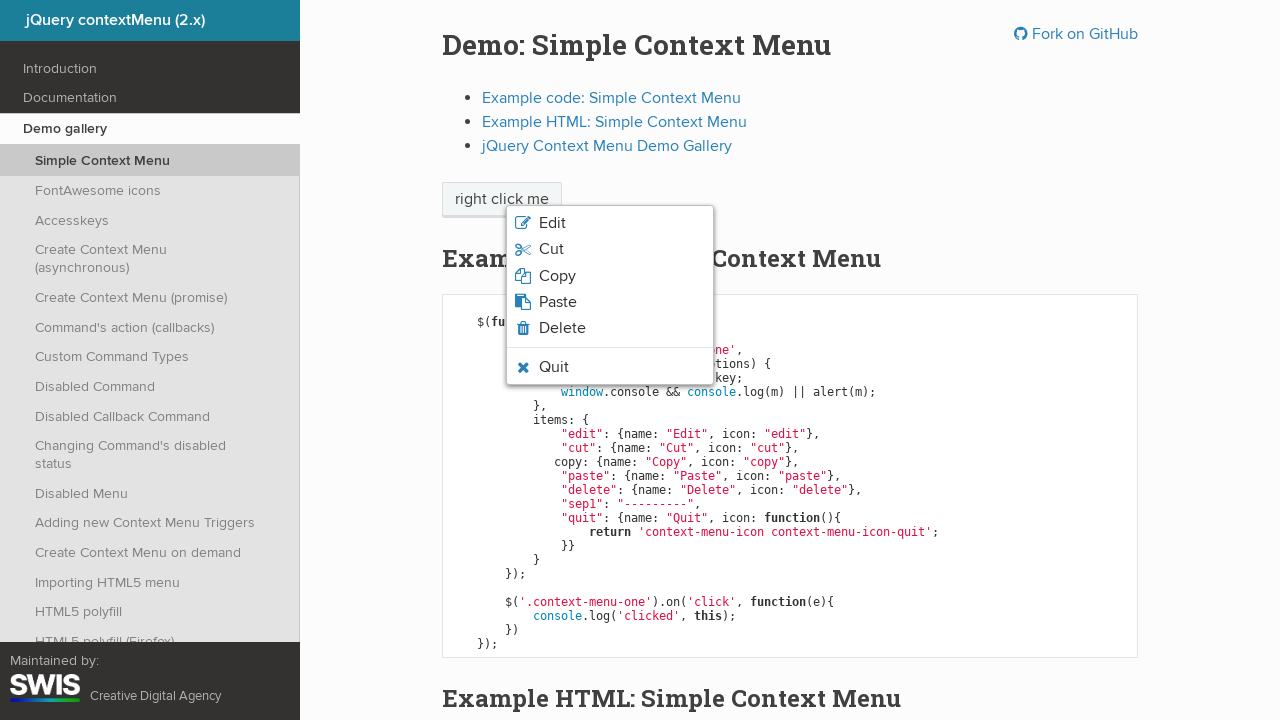

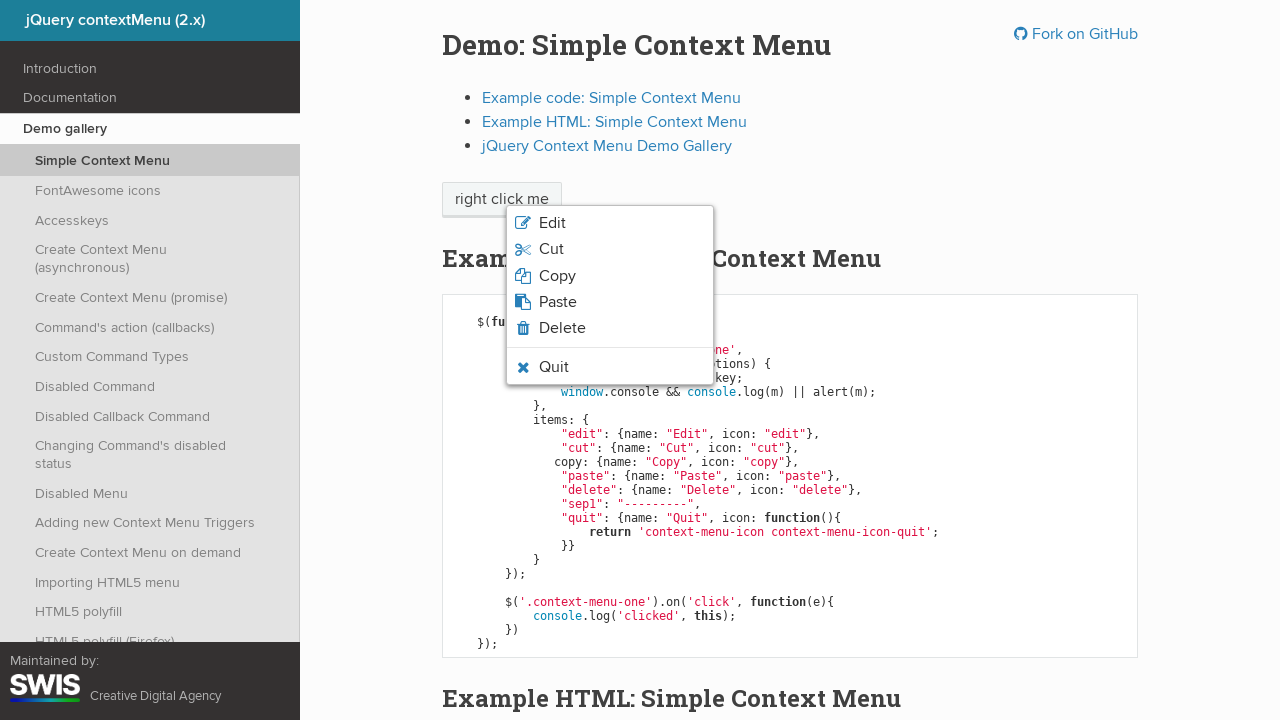